Negative test that clicks the form submit button without filling any fields to test validation behavior.

Starting URL: https://skryabin.com/market/quote.html

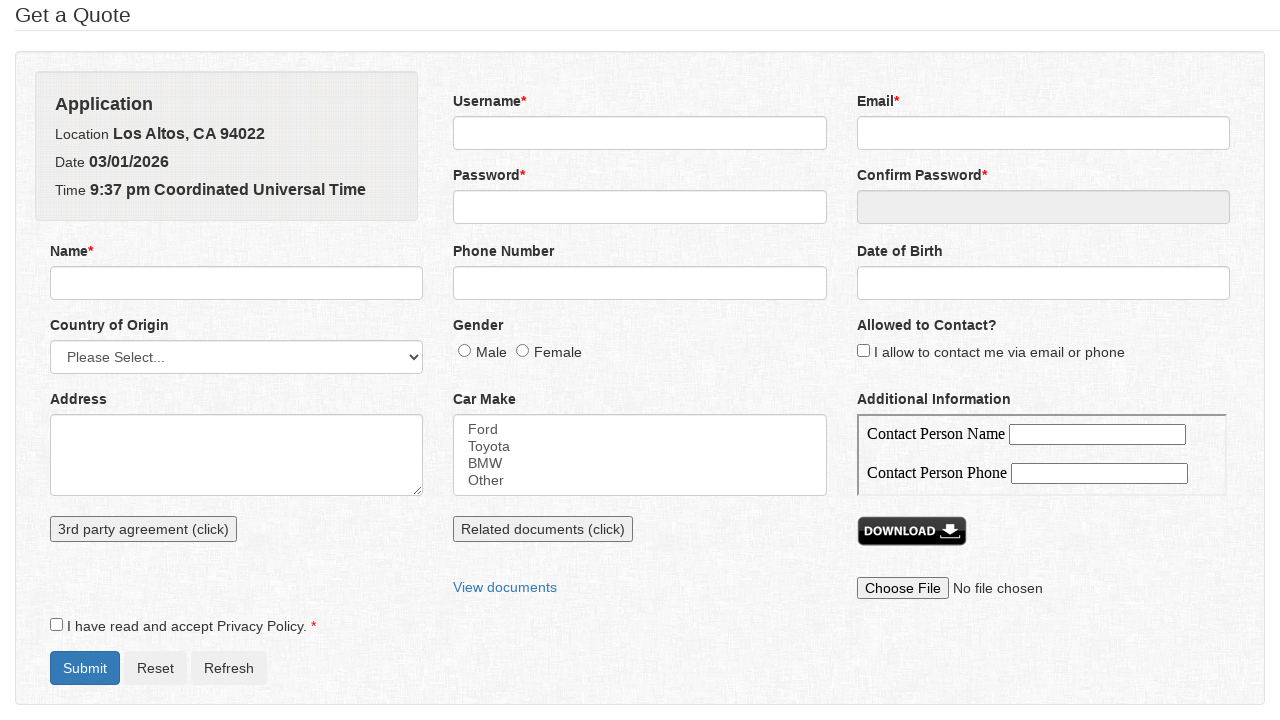

Navigated to quote form page
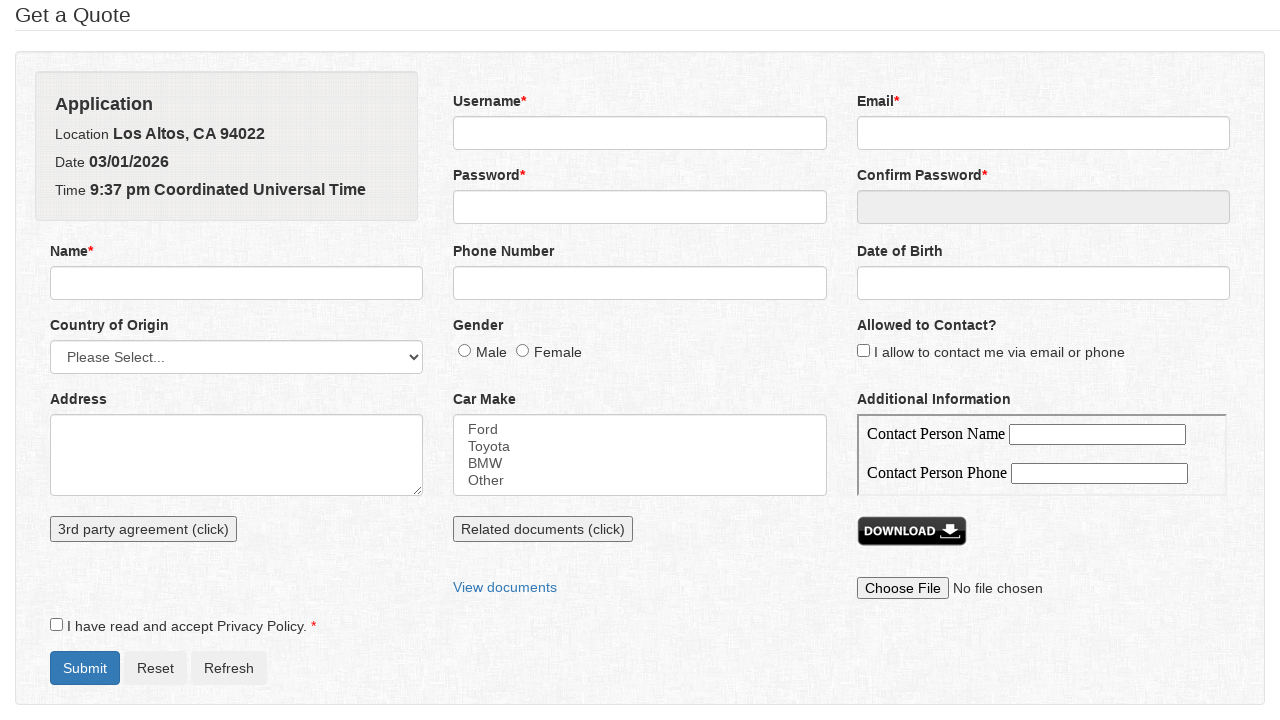

Clicked form submit button without filling any fields to test validation at (85, 668) on #formSubmit
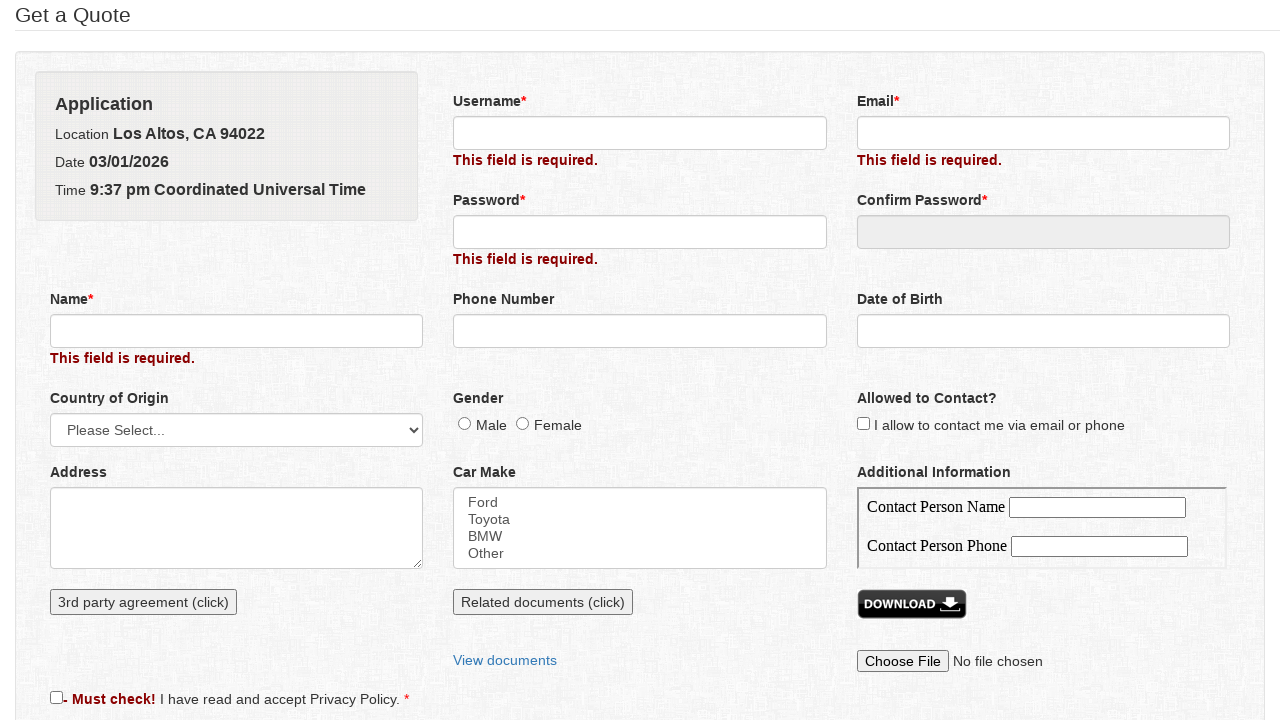

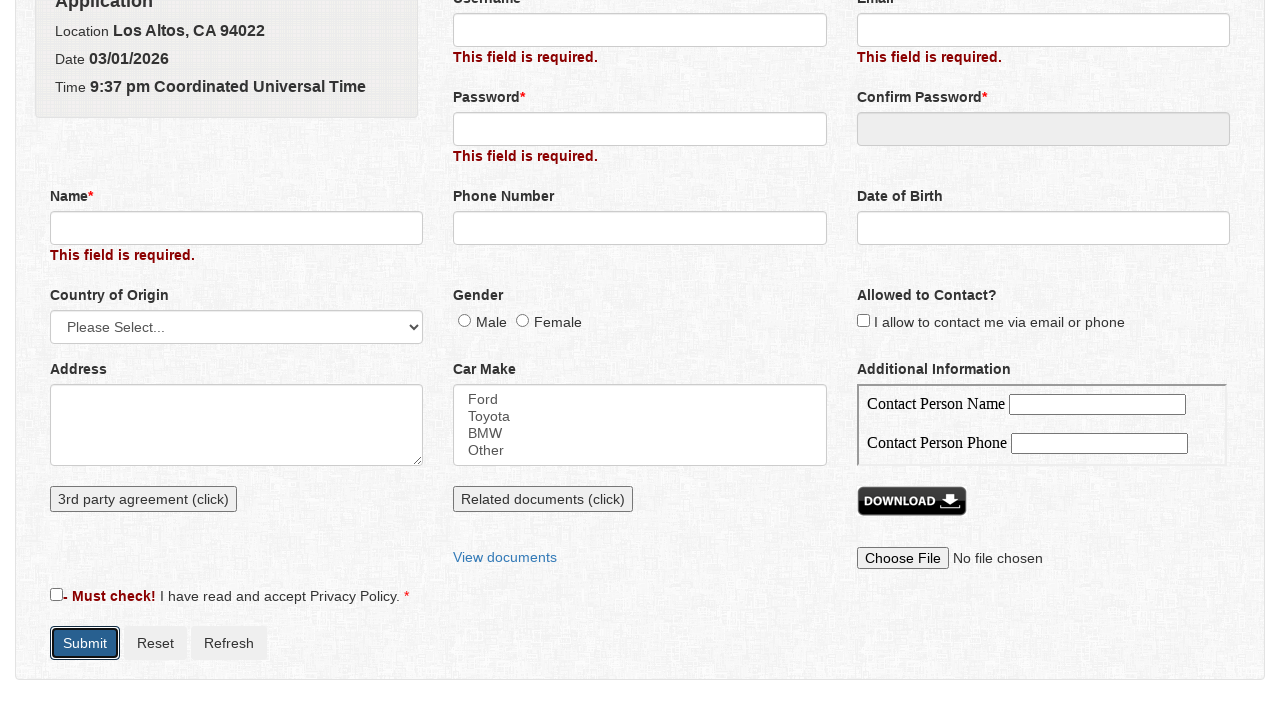